Tests copy and paste functionality without Actions class by using keyboard shortcuts directly on elements

Starting URL: https://www.tutorialspoint.com/selenium/practice/register.php

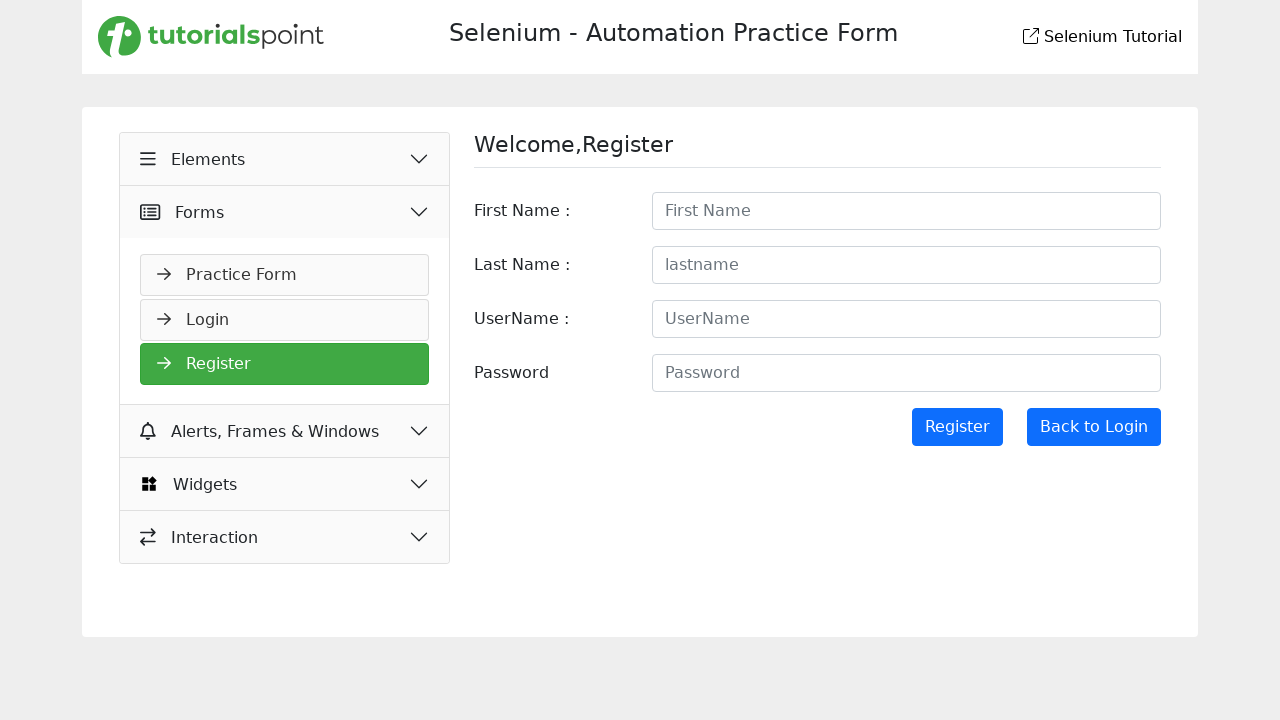

Filled first name field with 'JavaSelenium' on #firstname
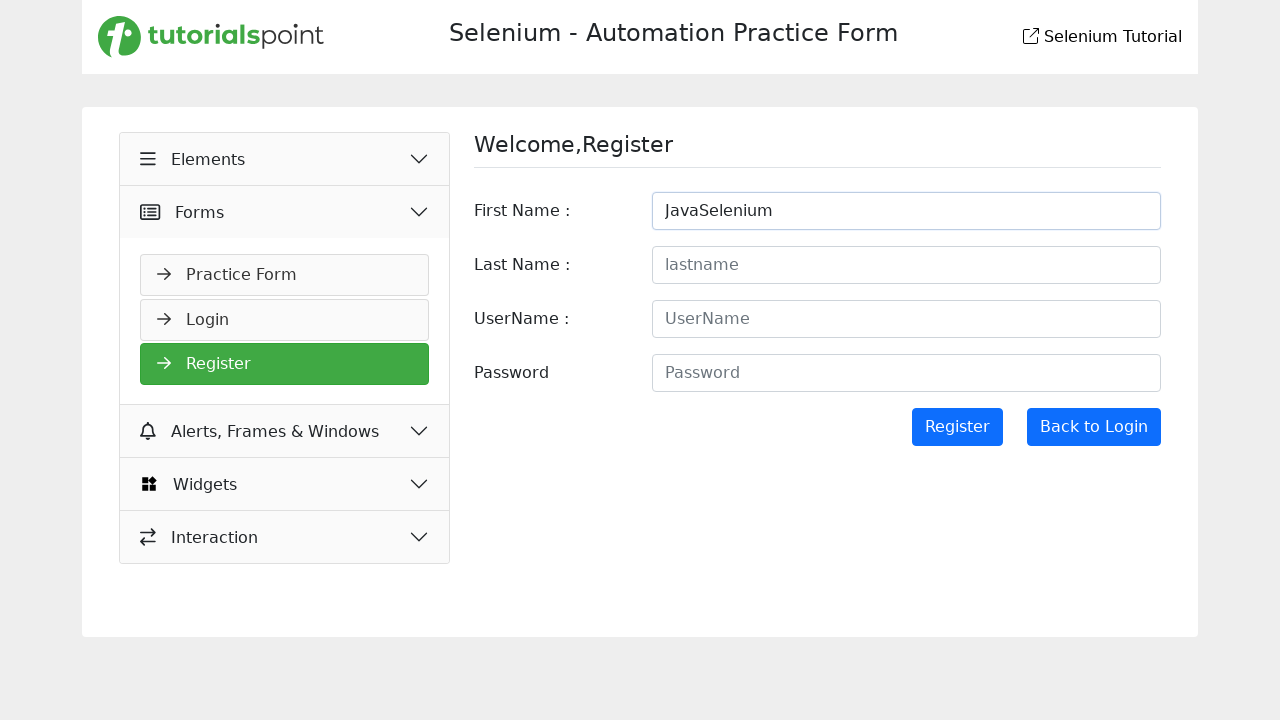

Selected all text in first name field using Ctrl+A on #firstname
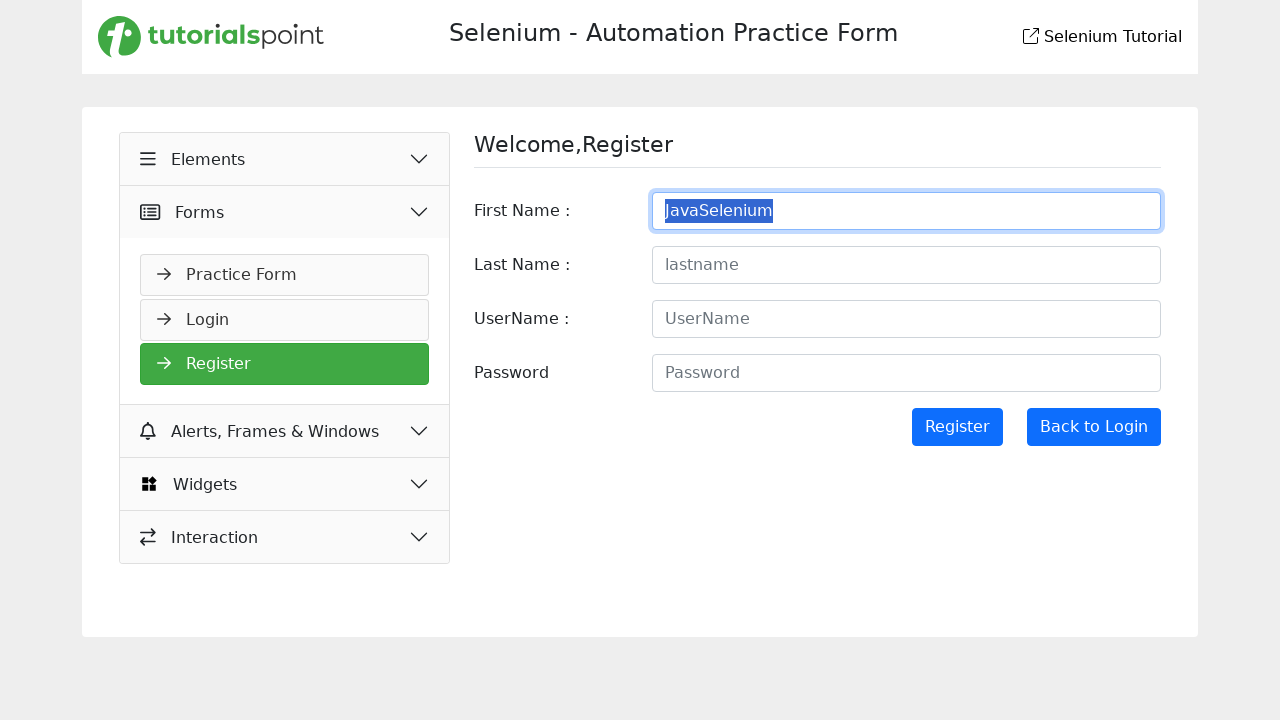

Copied selected text from first name field using Ctrl+C on #firstname
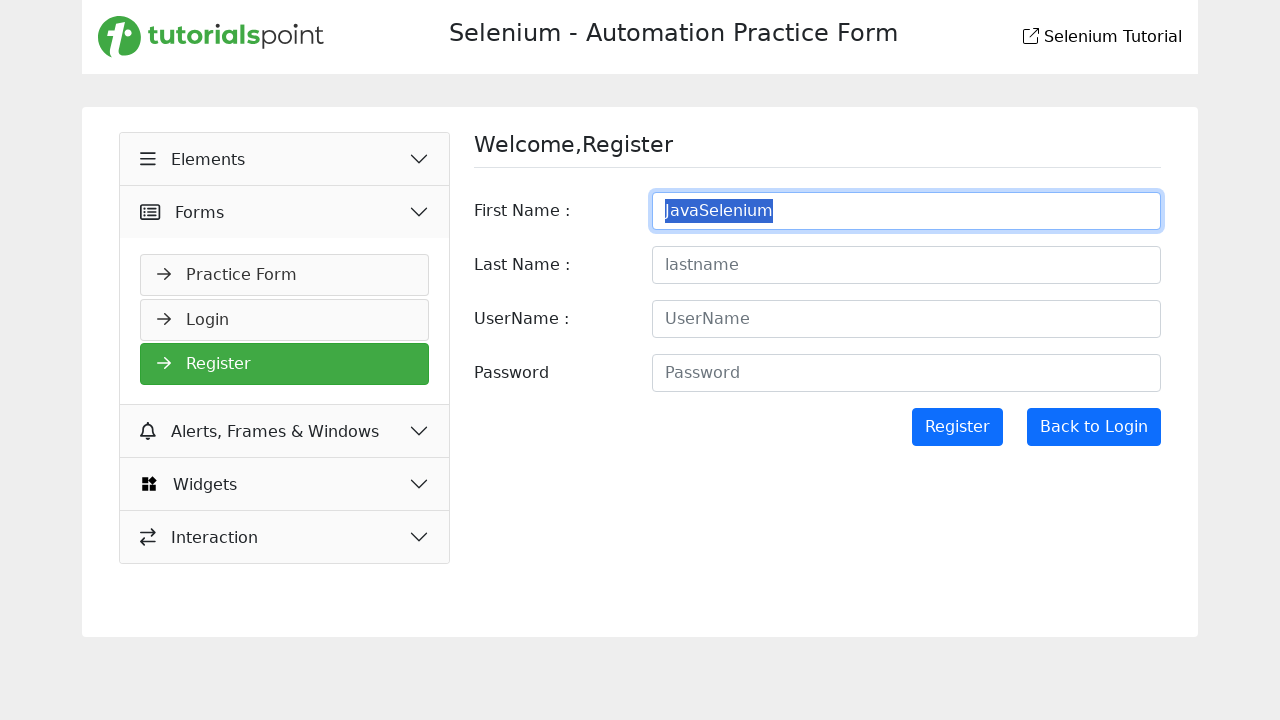

Tabbed to the next input field (last name) on #firstname
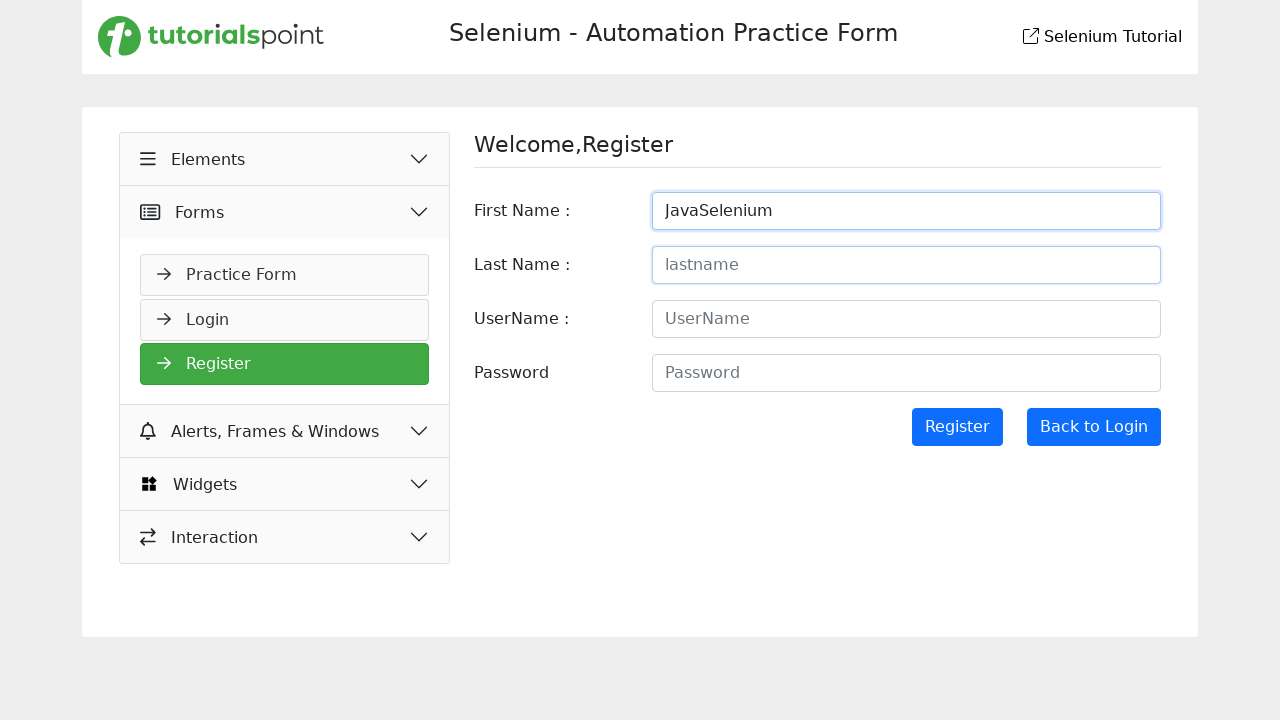

Pasted copied text into last name field using Ctrl+V on #lastname
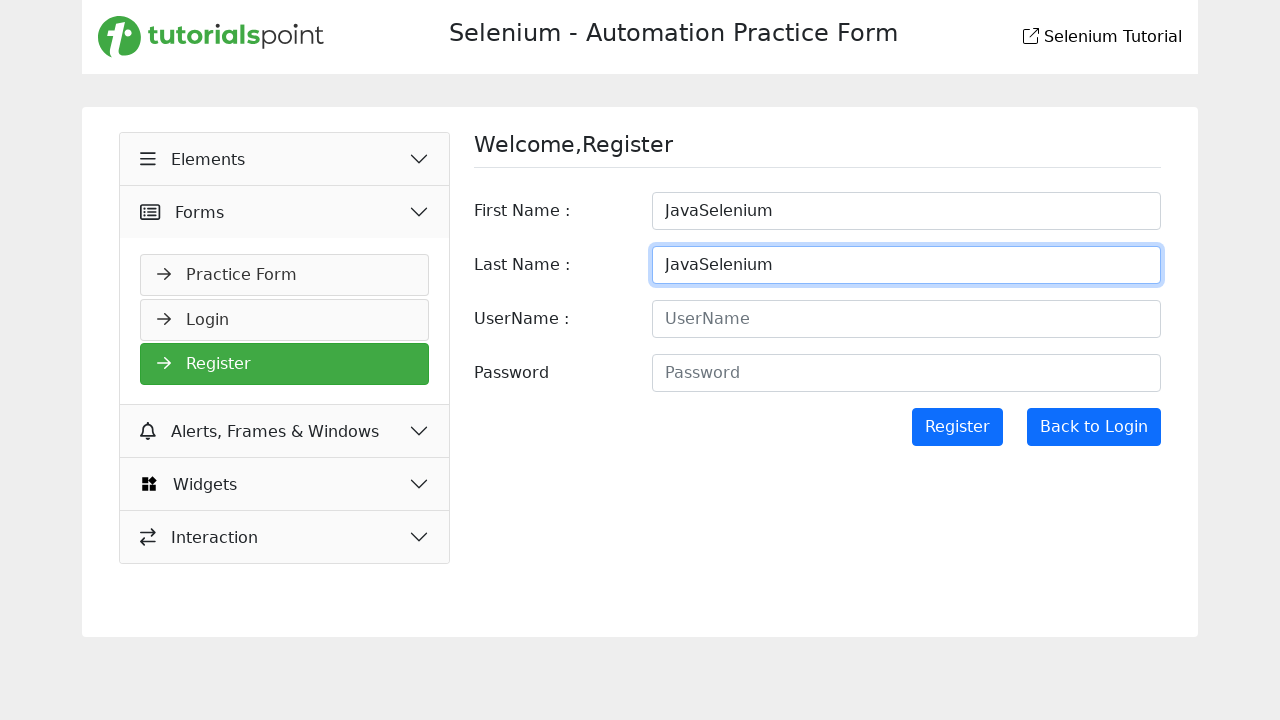

Verified pasted text in last name field: None
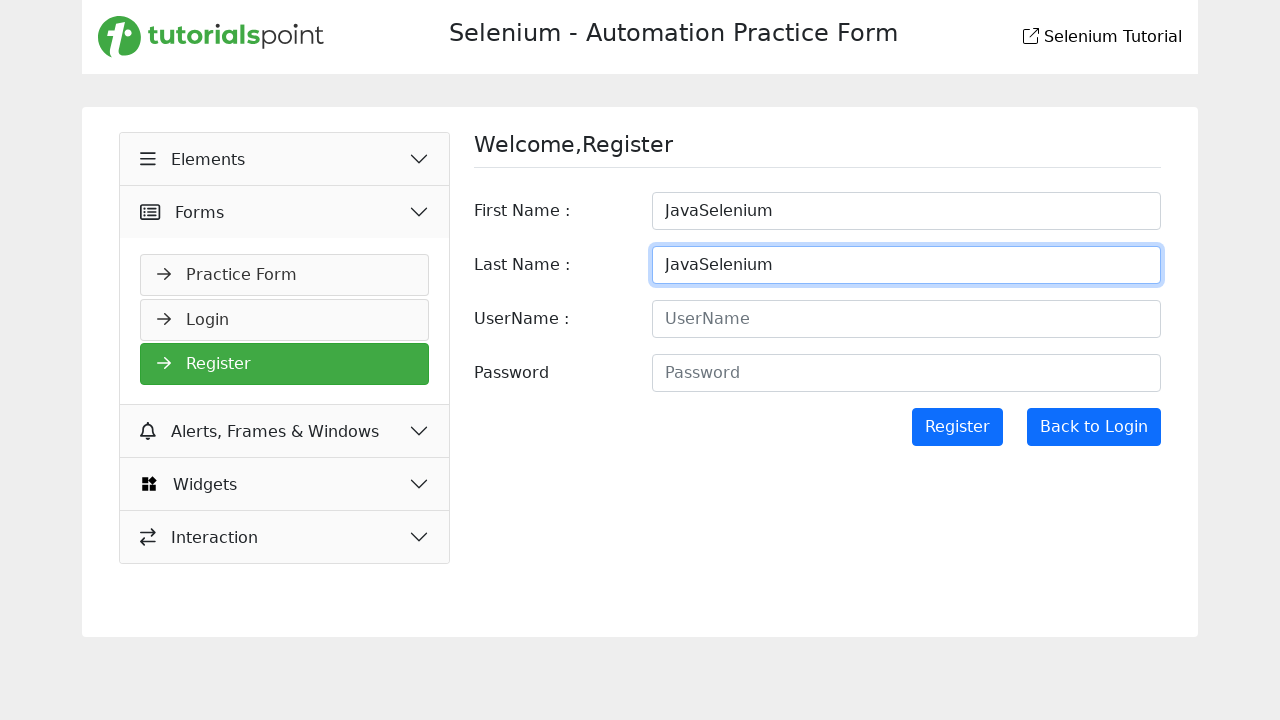

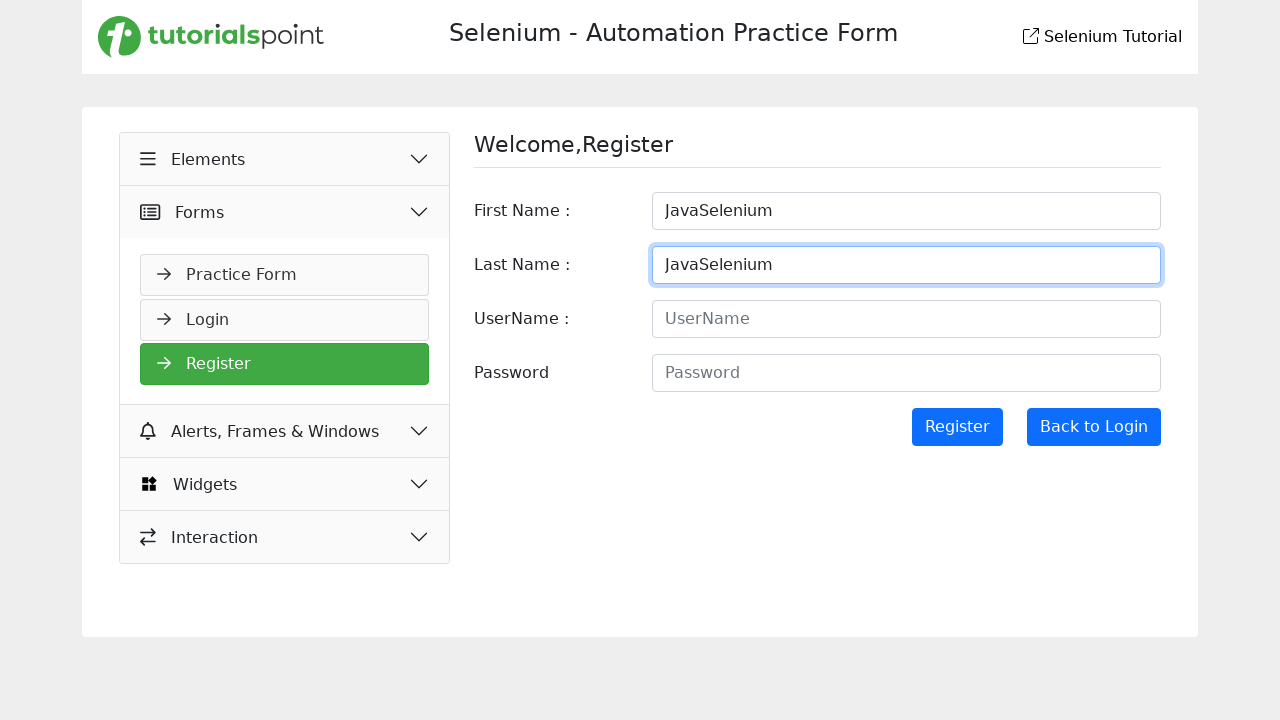